Tests that edits are saved when the edit field loses focus (blur event)

Starting URL: https://demo.playwright.dev/todomvc

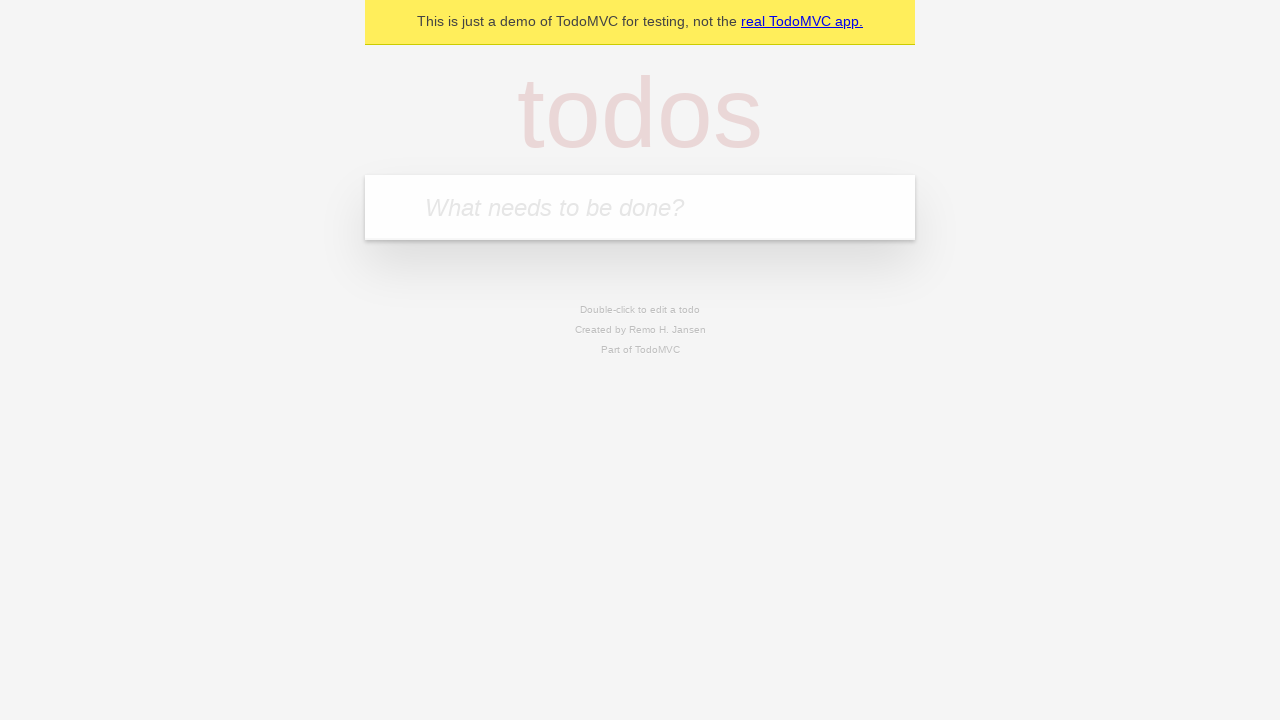

Filled new todo field with 'buy some cheese' on .new-todo
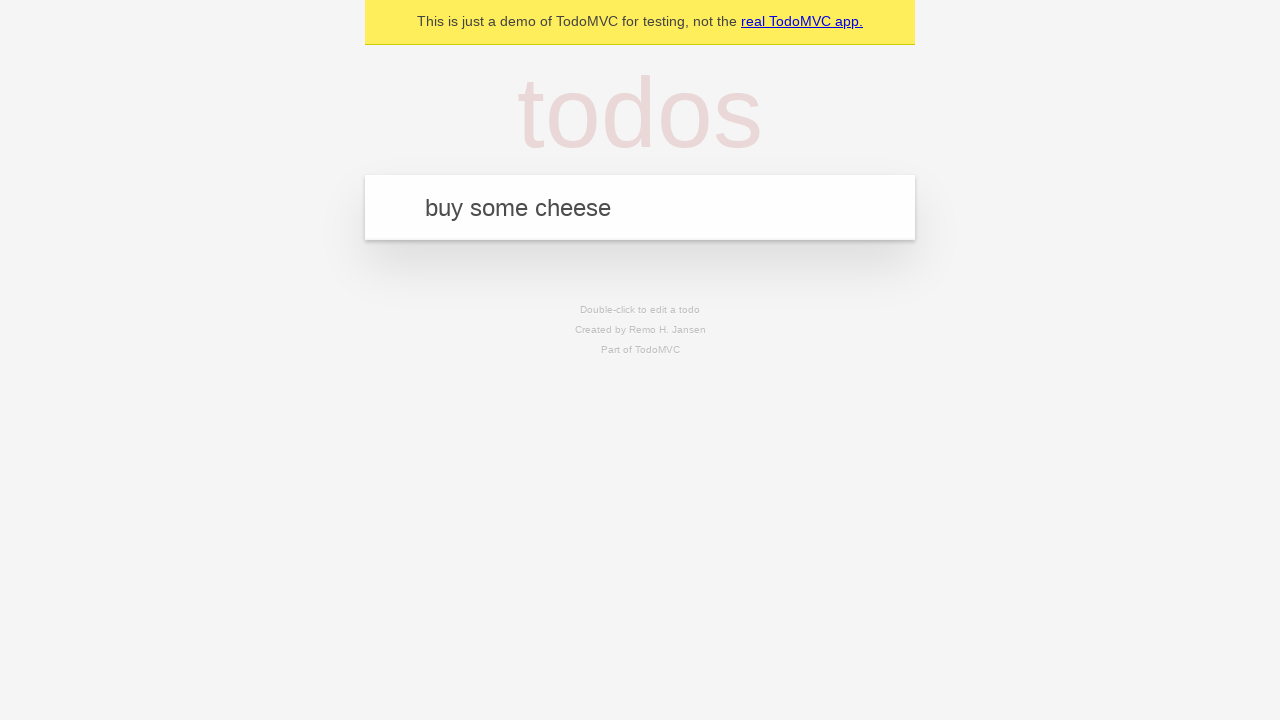

Pressed Enter to create first todo on .new-todo
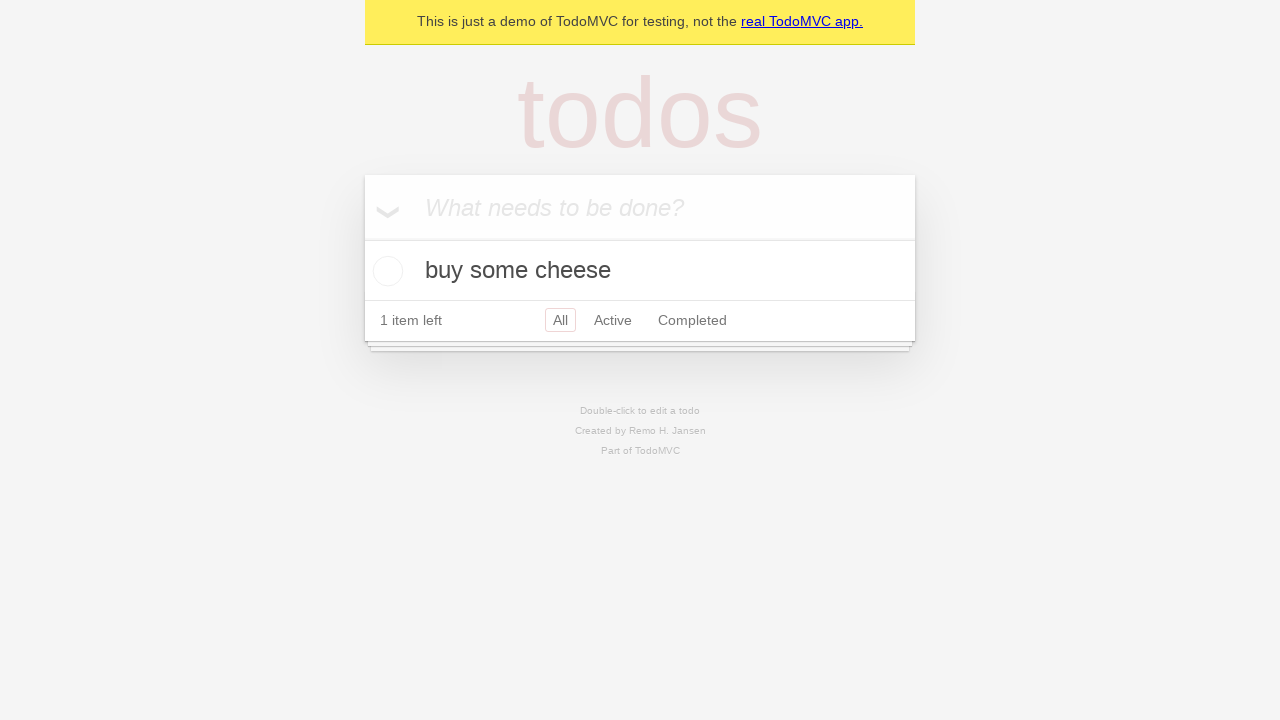

Filled new todo field with 'feed the cat' on .new-todo
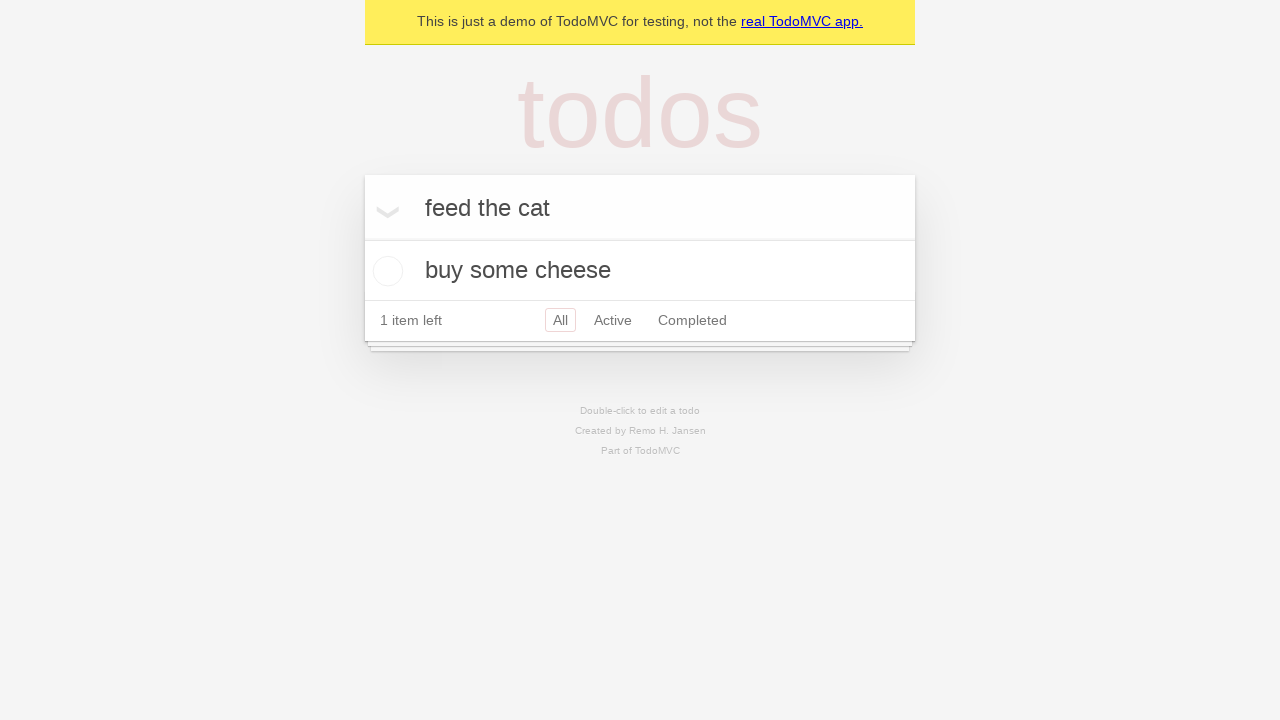

Pressed Enter to create second todo on .new-todo
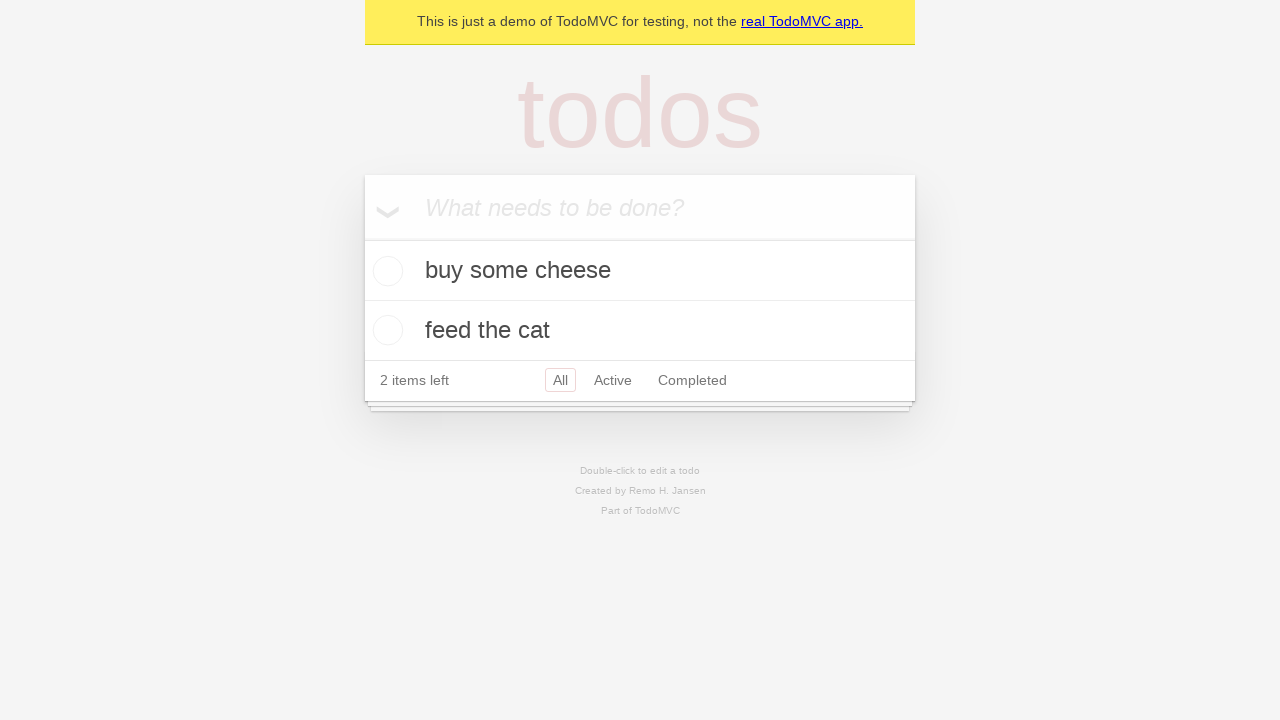

Filled new todo field with 'book a doctors appointment' on .new-todo
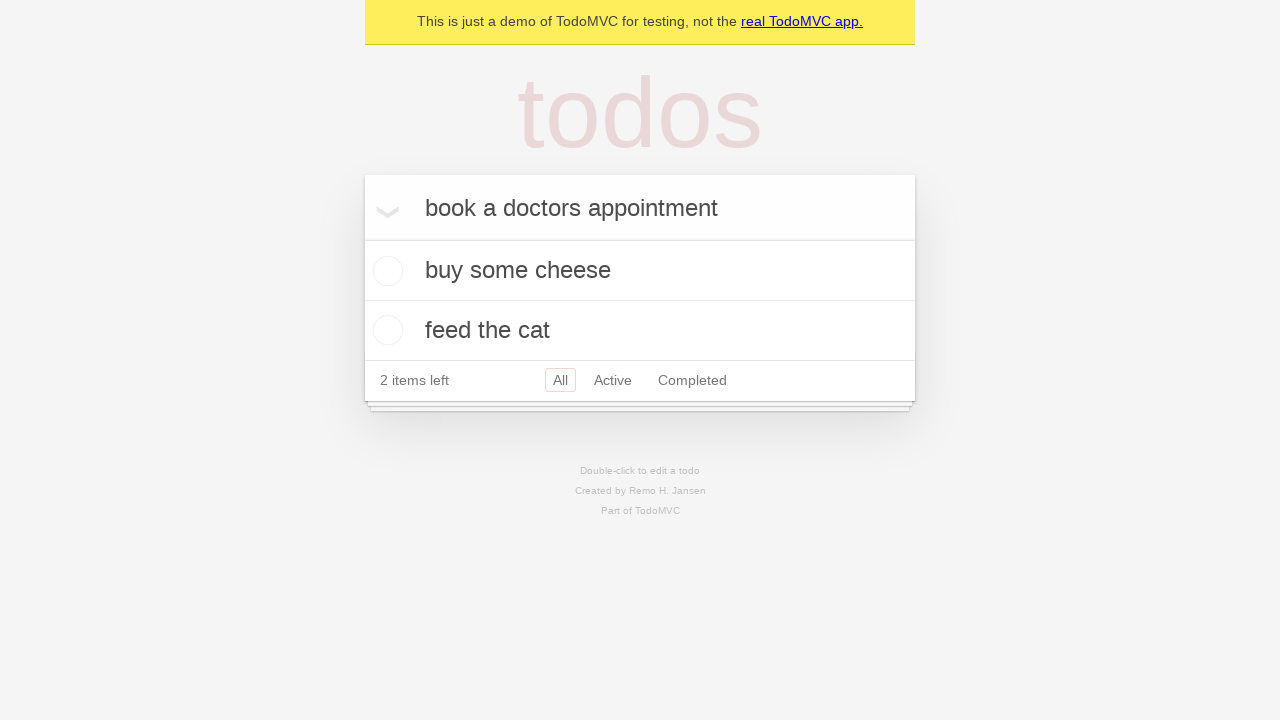

Pressed Enter to create third todo on .new-todo
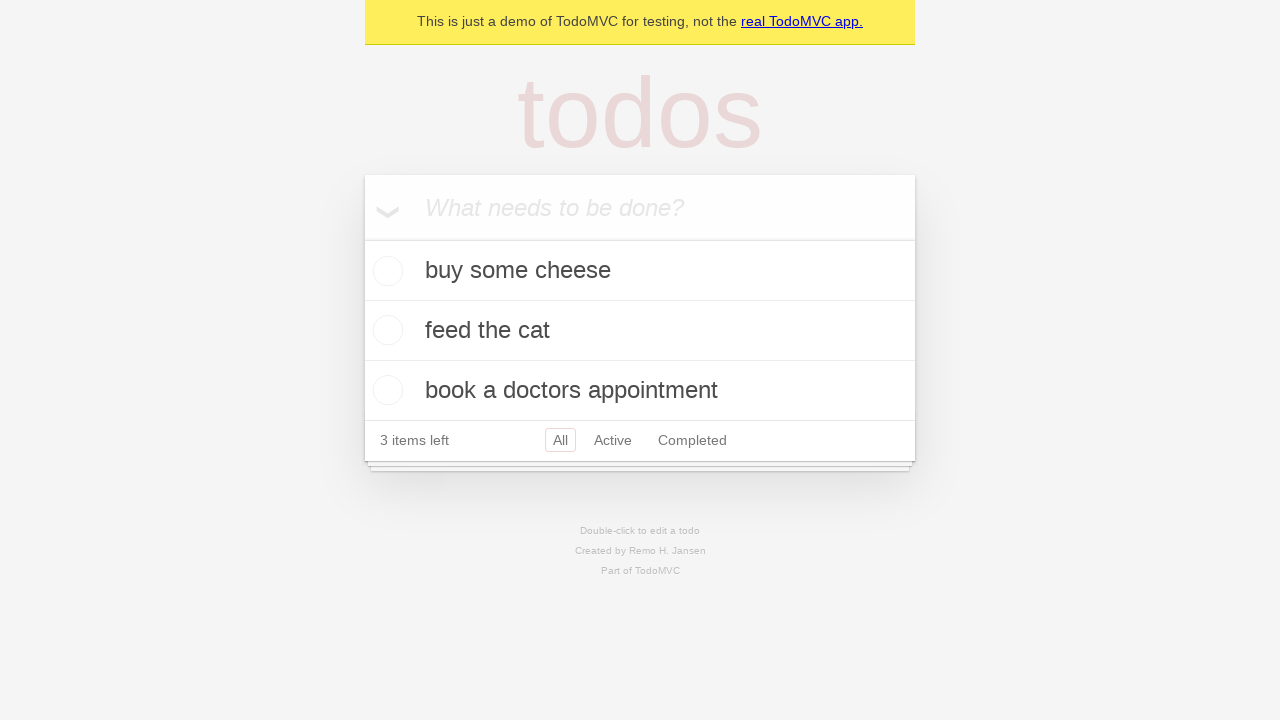

Waited for all three todos to be rendered
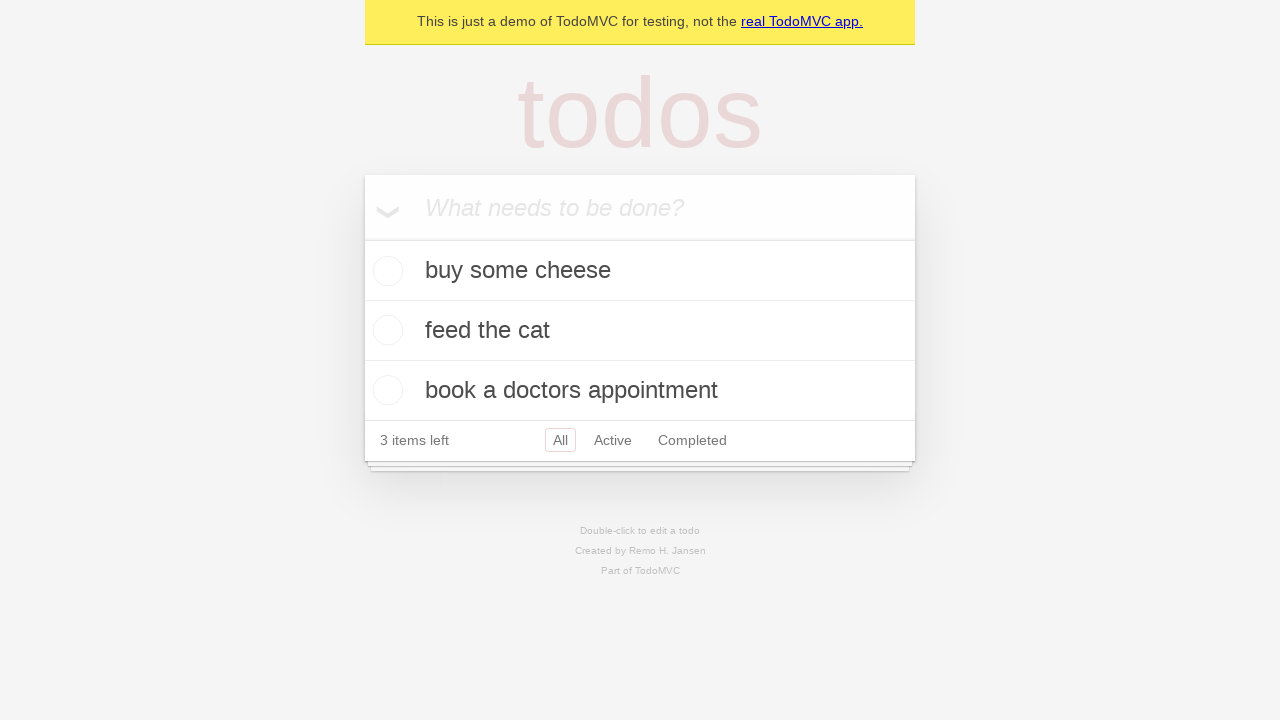

Double-clicked second todo to enter edit mode at (640, 331) on .todo-list li >> nth=1
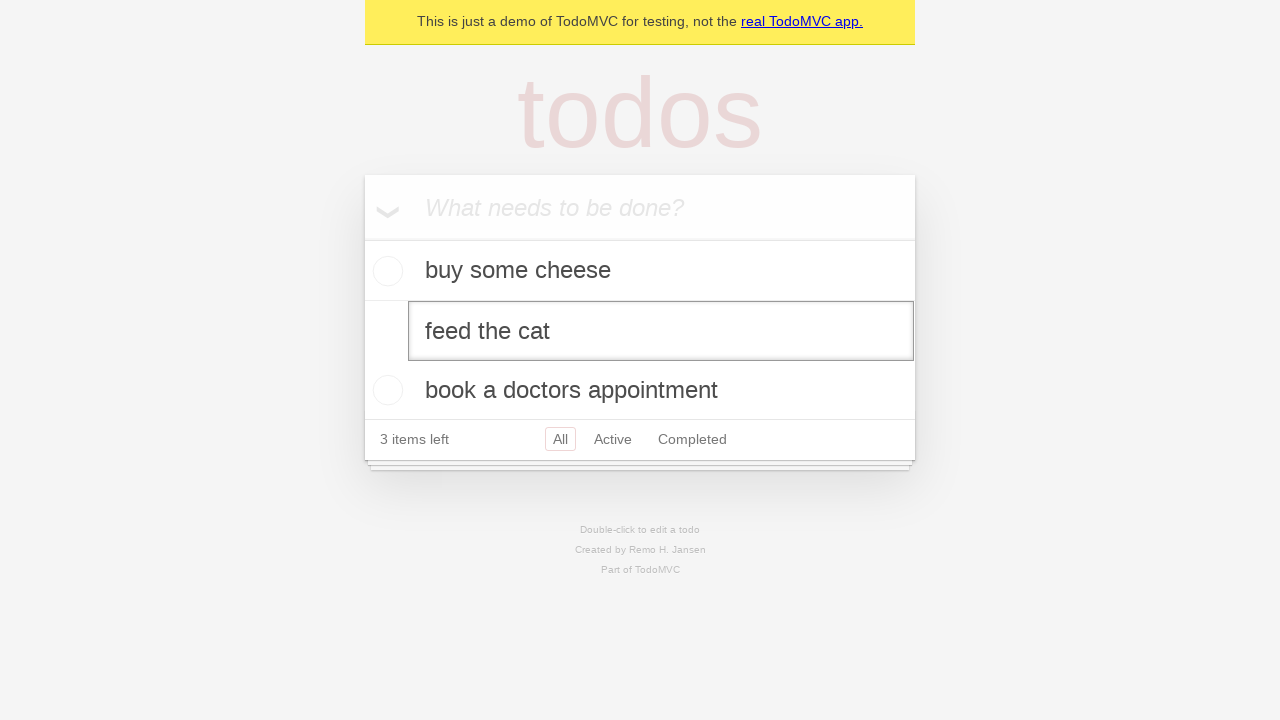

Filled edit field with 'buy some sausages' on .todo-list li >> nth=1 >> .edit
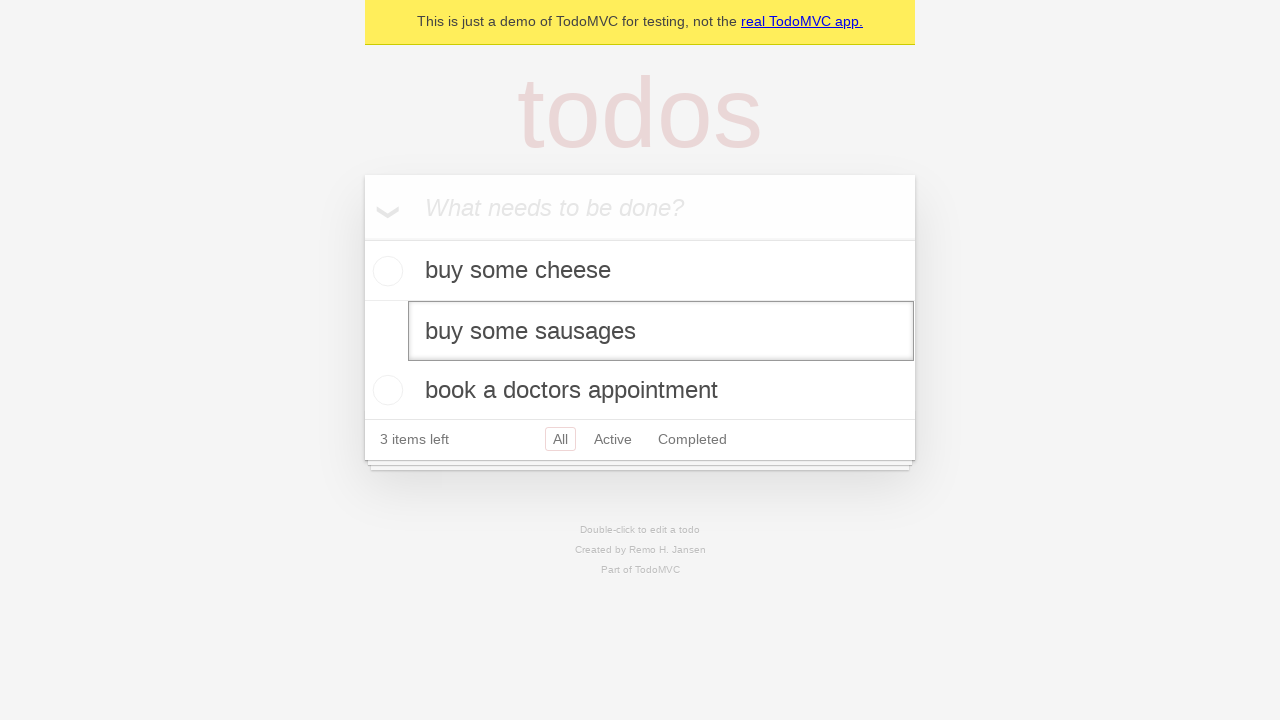

Dispatched blur event to save edit changes
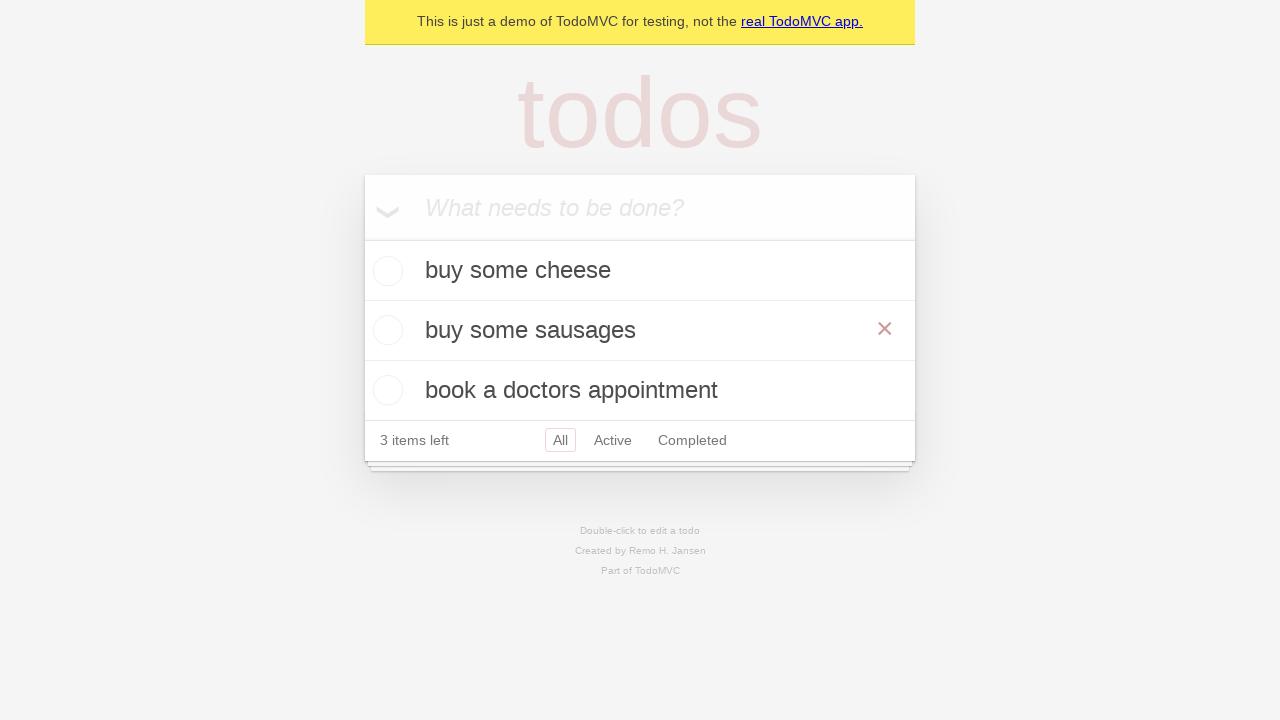

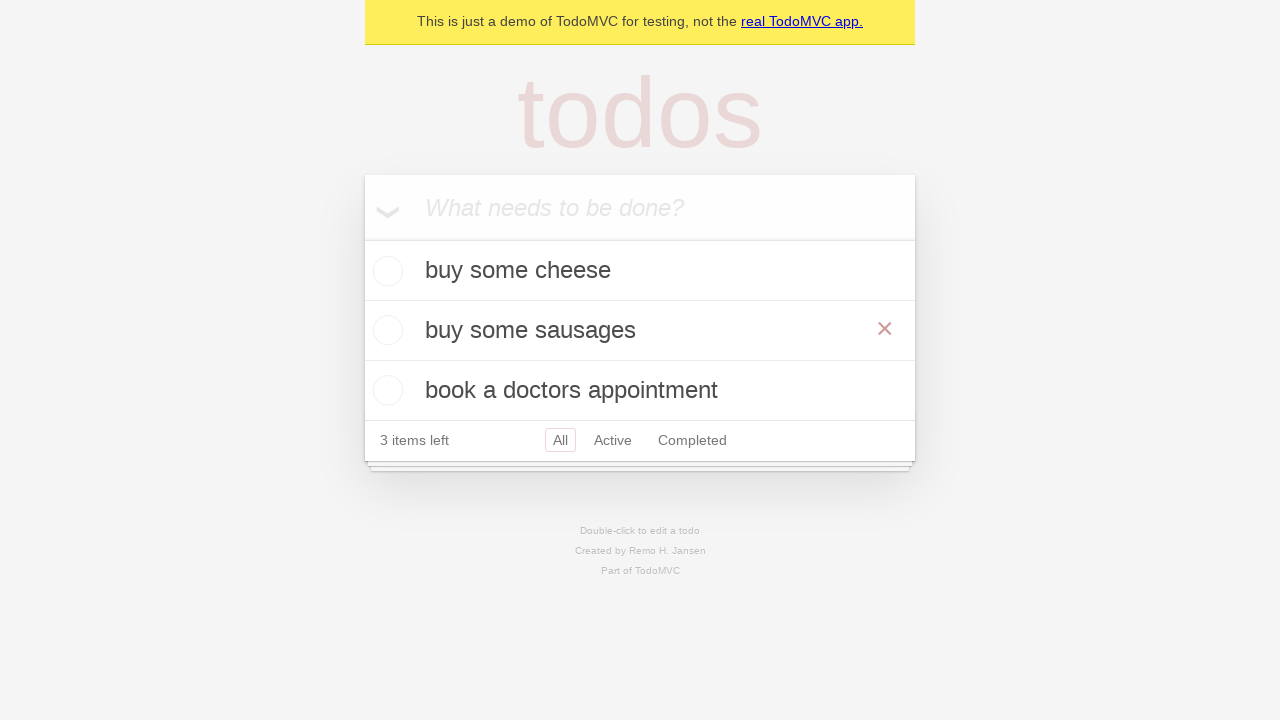